Tests that a todo item is removed when edited to an empty string

Starting URL: https://demo.playwright.dev/todomvc

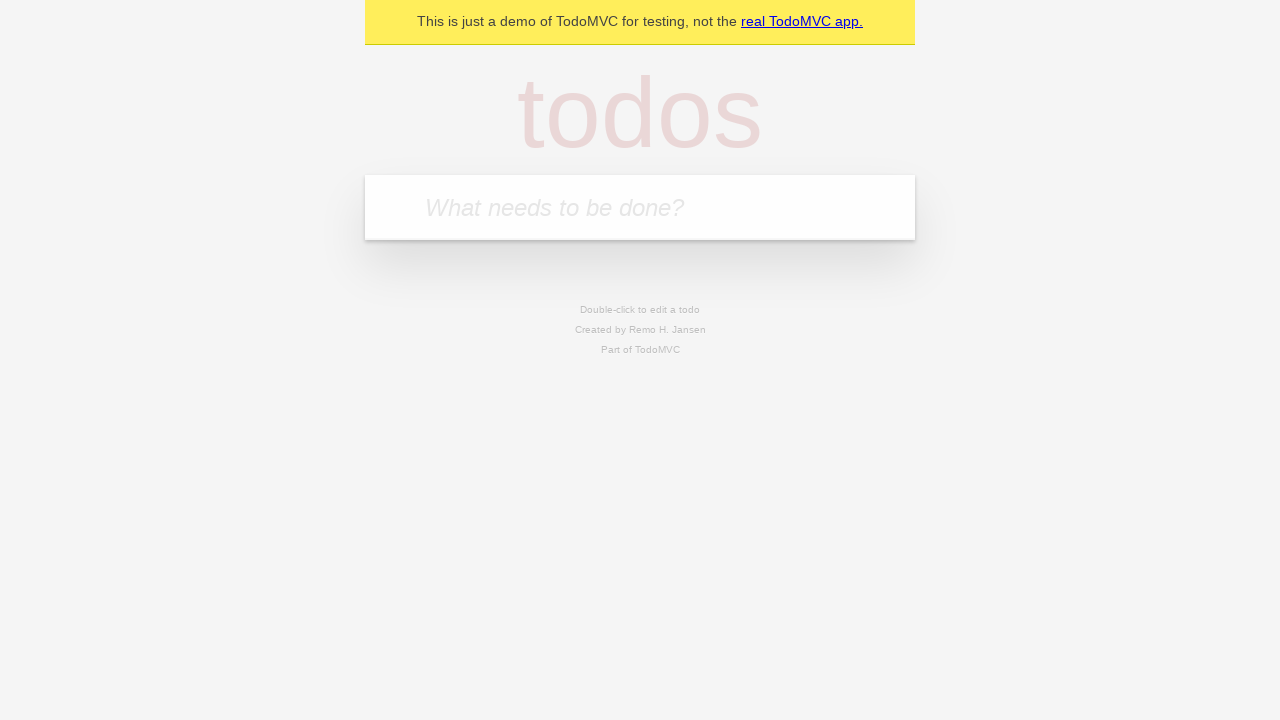

Filled new todo field with 'buy some cheese' on .new-todo
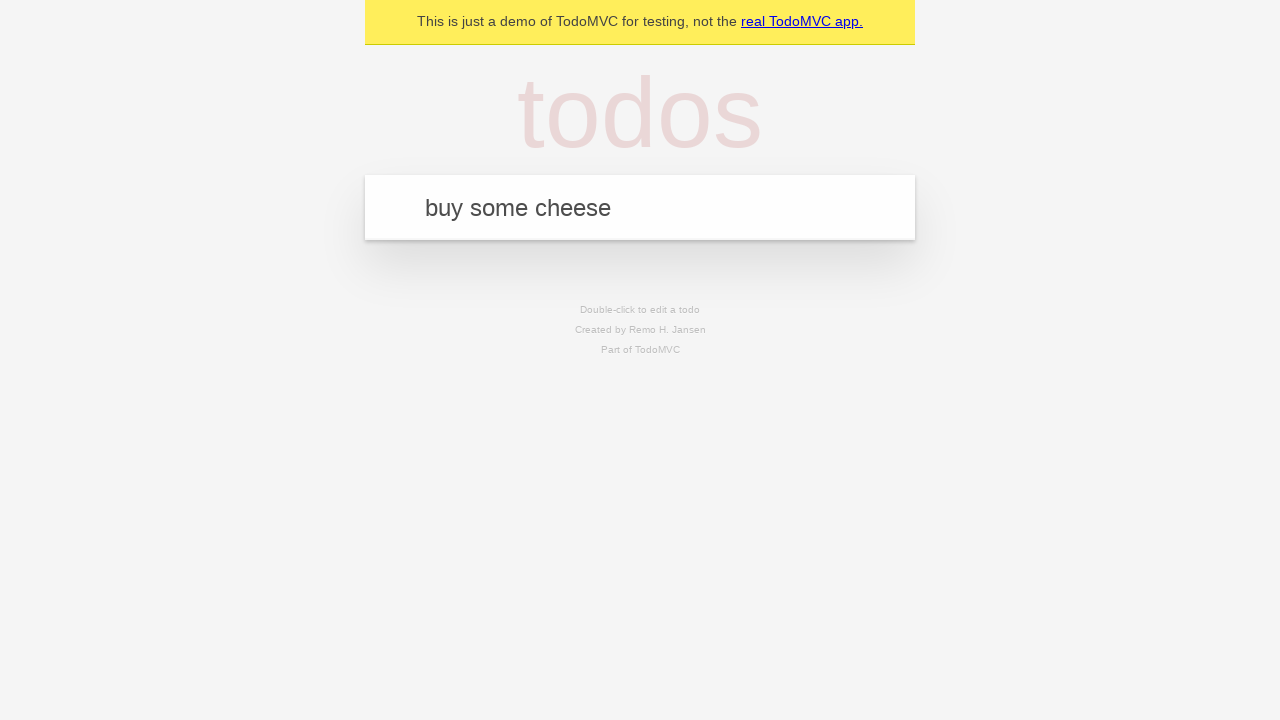

Pressed Enter to add first todo on .new-todo
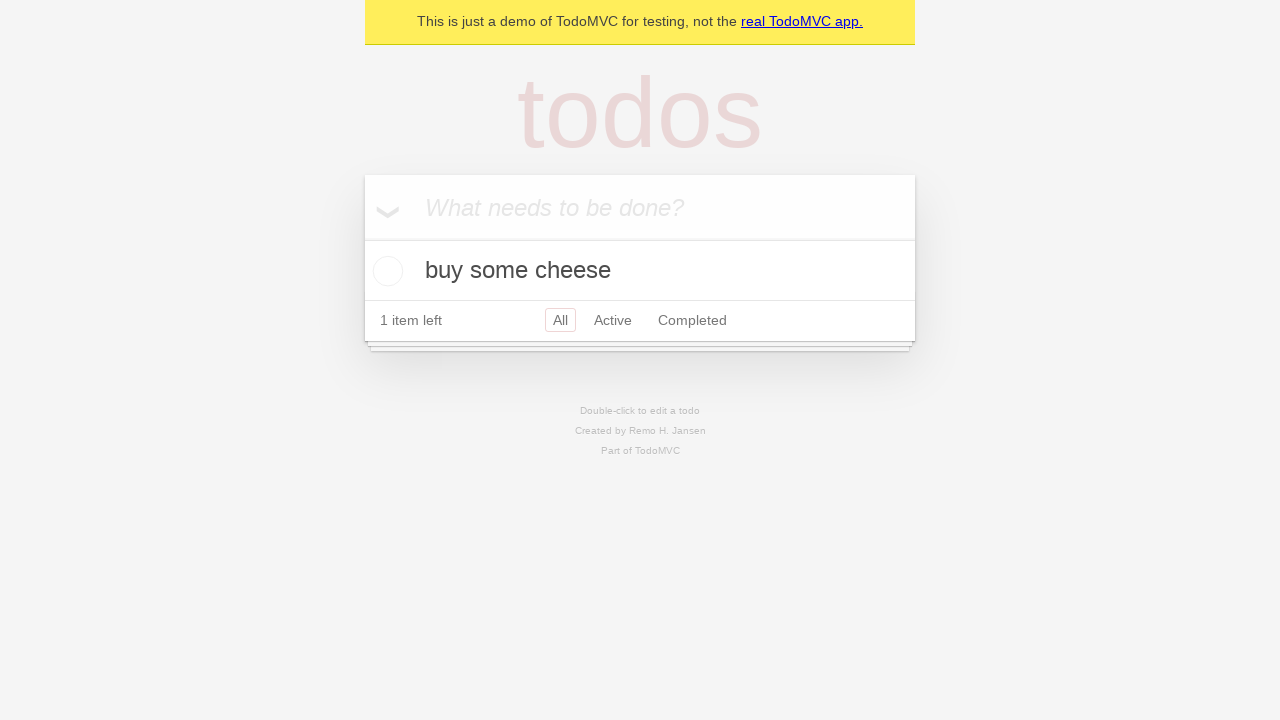

Filled new todo field with 'feed the cat' on .new-todo
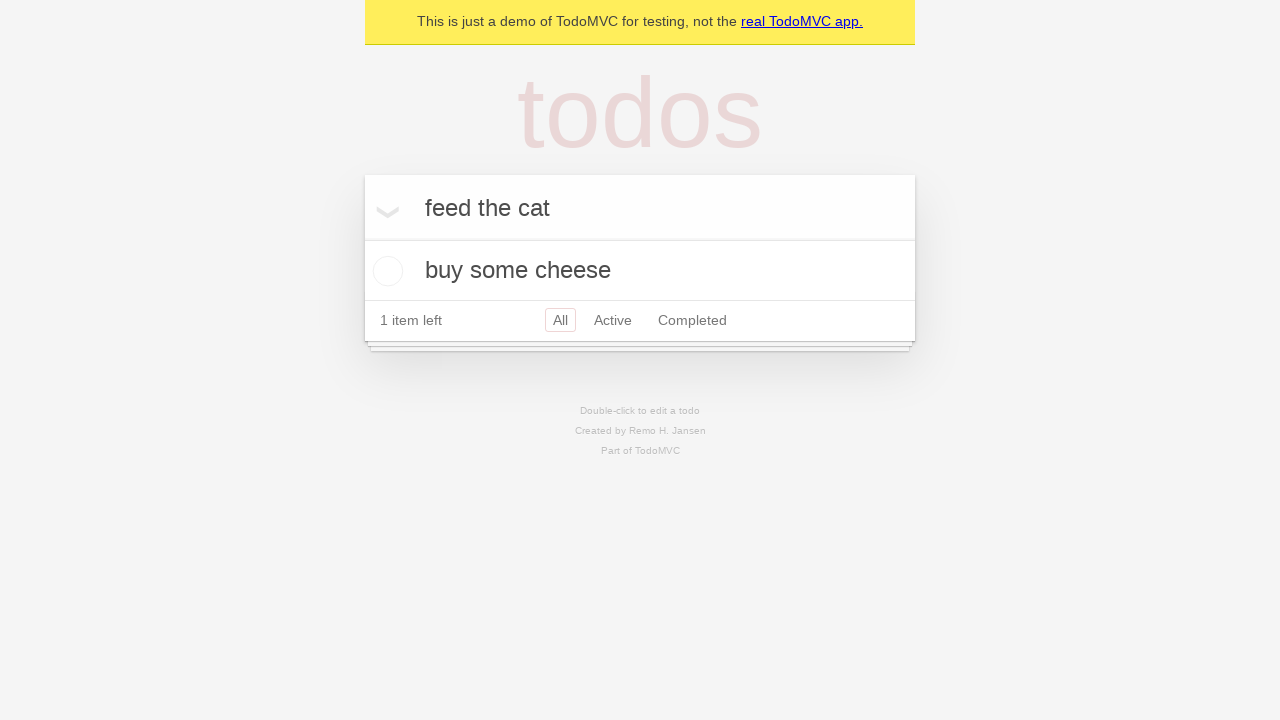

Pressed Enter to add second todo on .new-todo
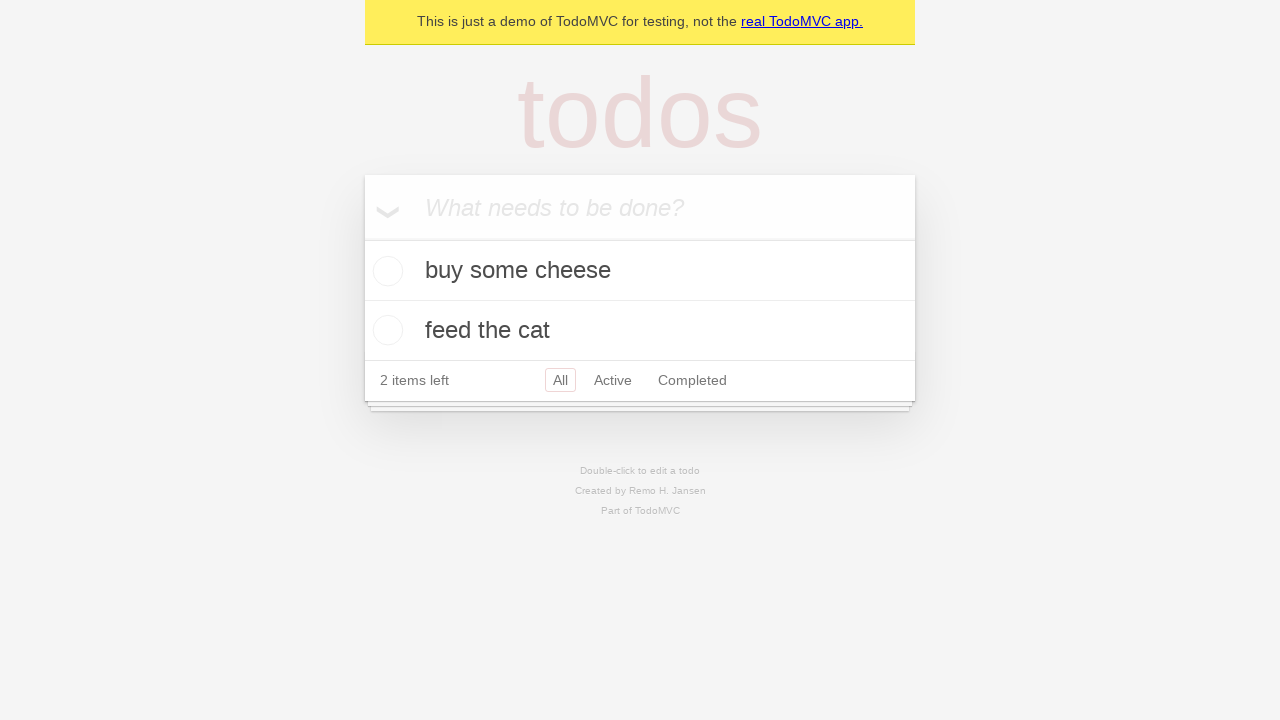

Filled new todo field with 'book a doctors appointment' on .new-todo
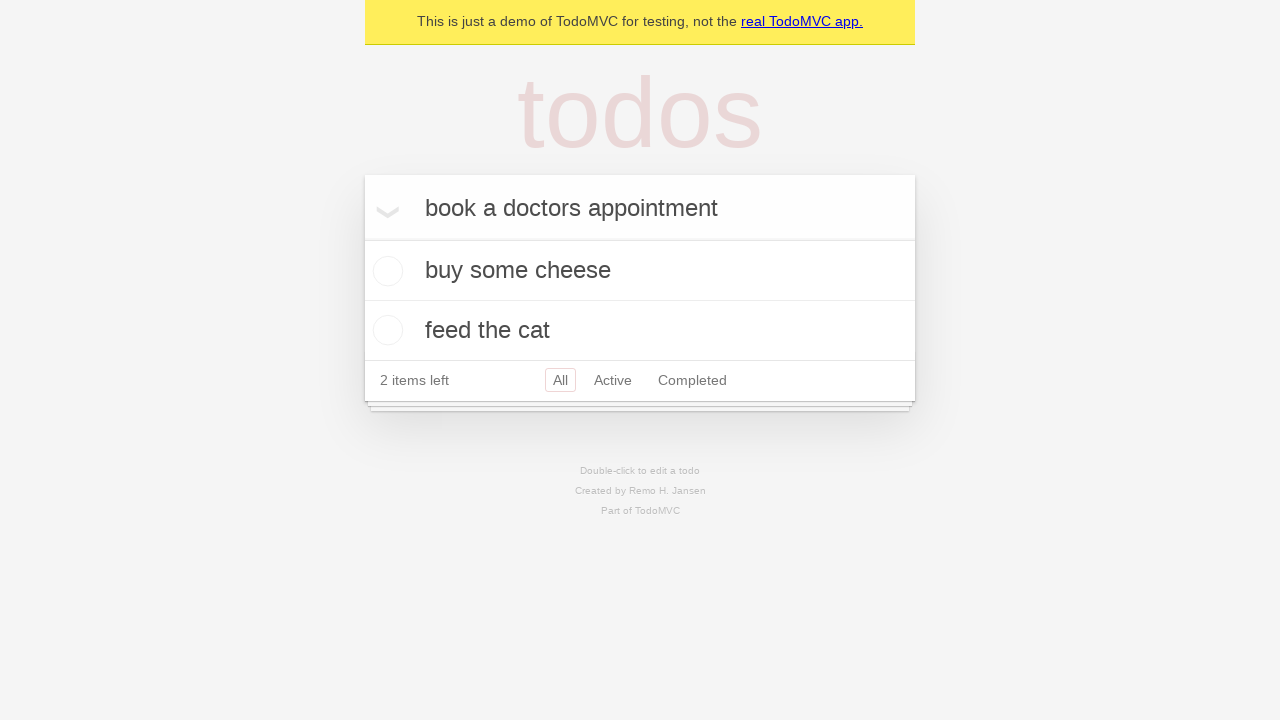

Pressed Enter to add third todo on .new-todo
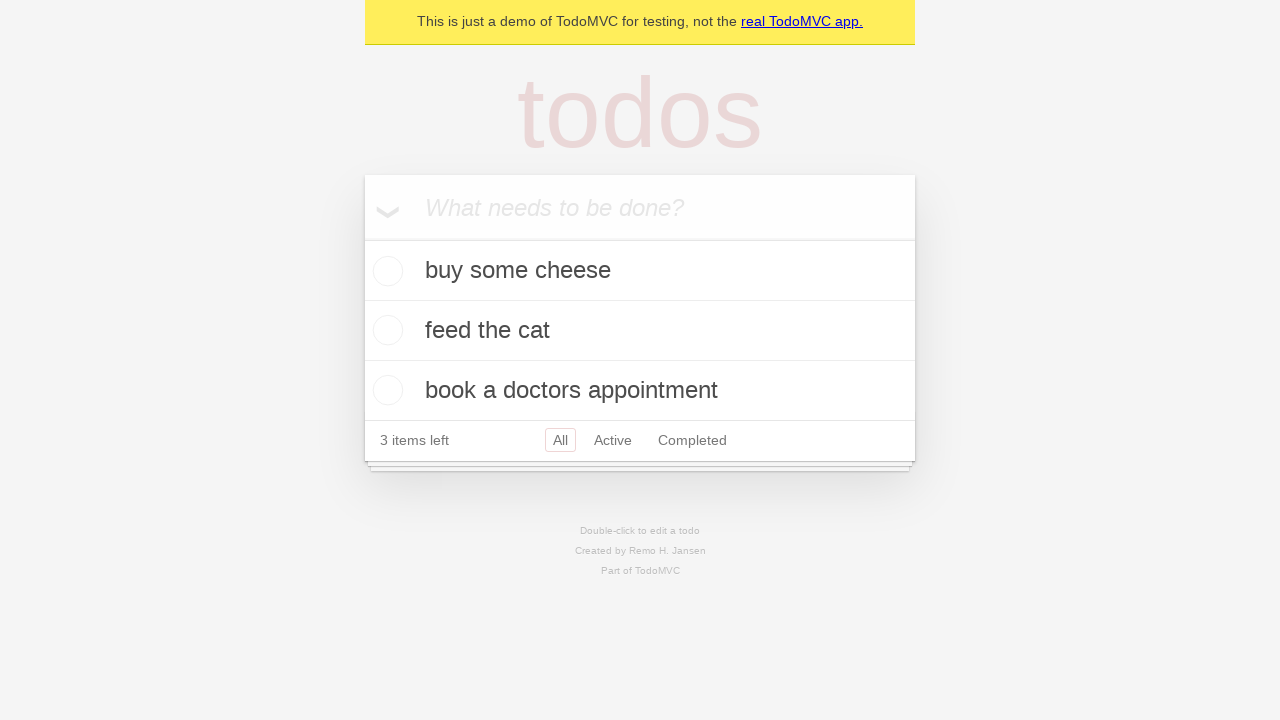

Waited for all three todos to be added to the list
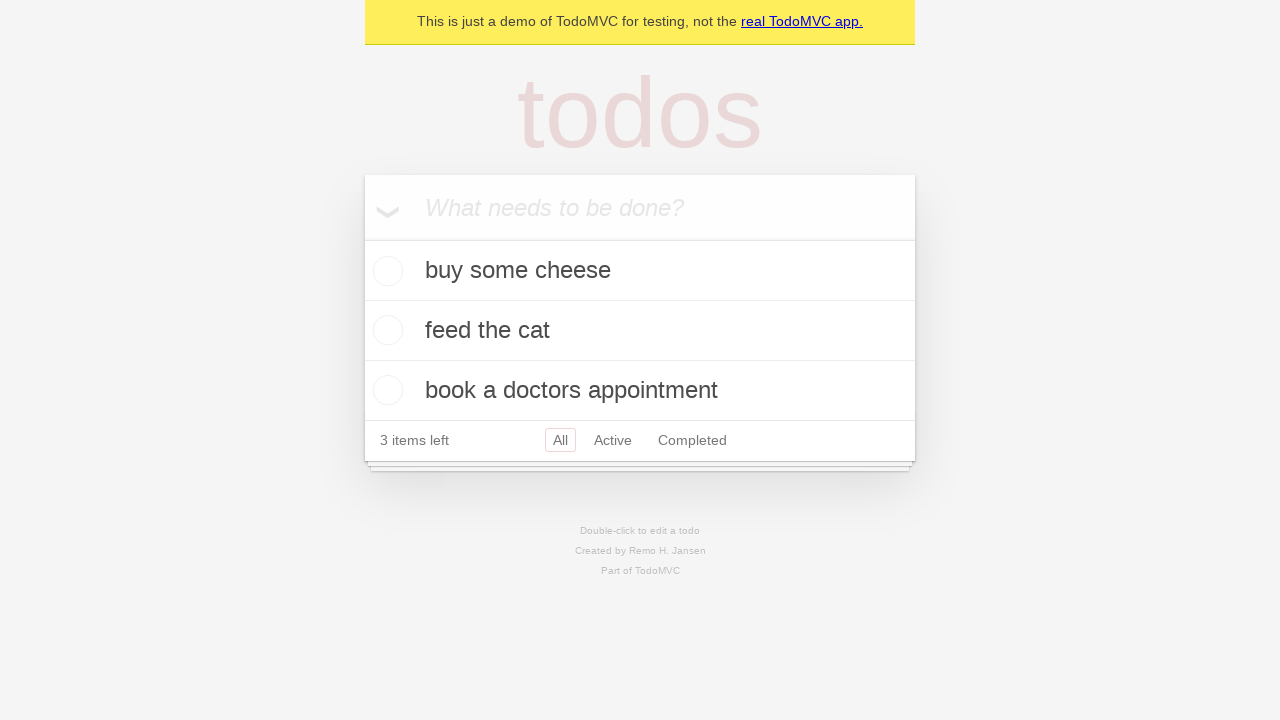

Double-clicked on second todo item to enter edit mode at (640, 331) on .todo-list li >> nth=1
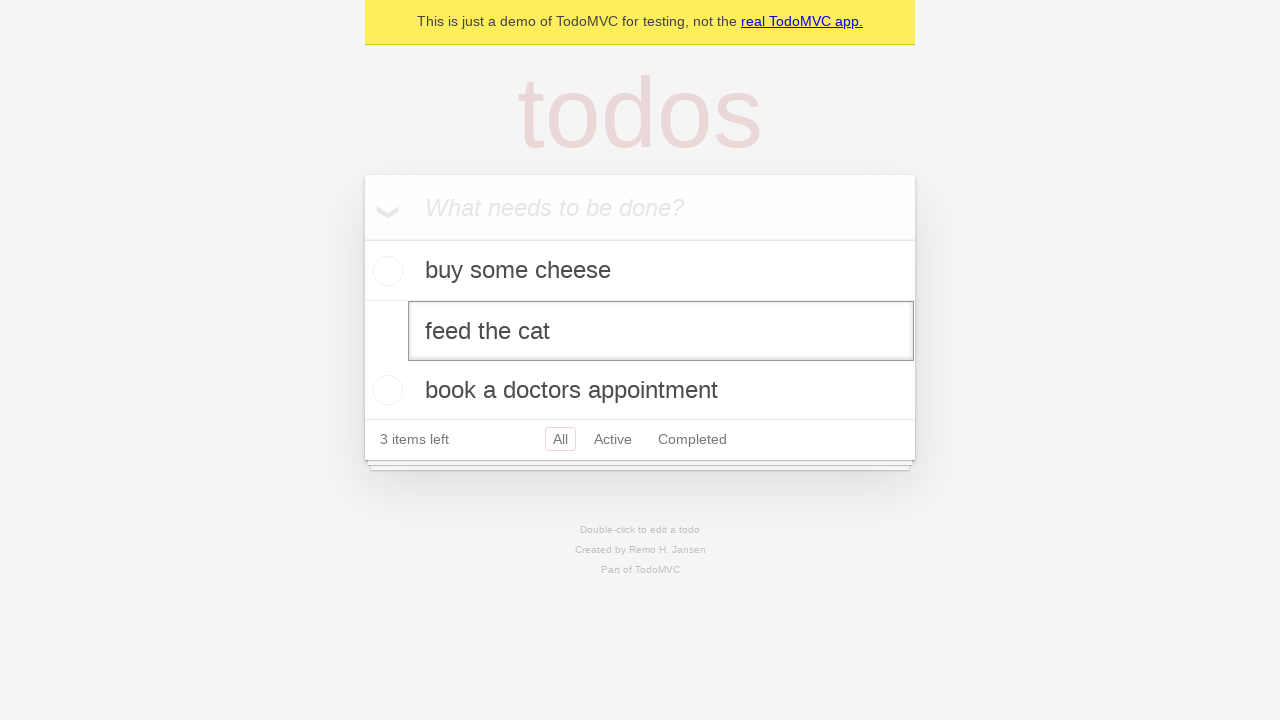

Cleared the text in the edit field to empty string on .todo-list li >> nth=1 >> .edit
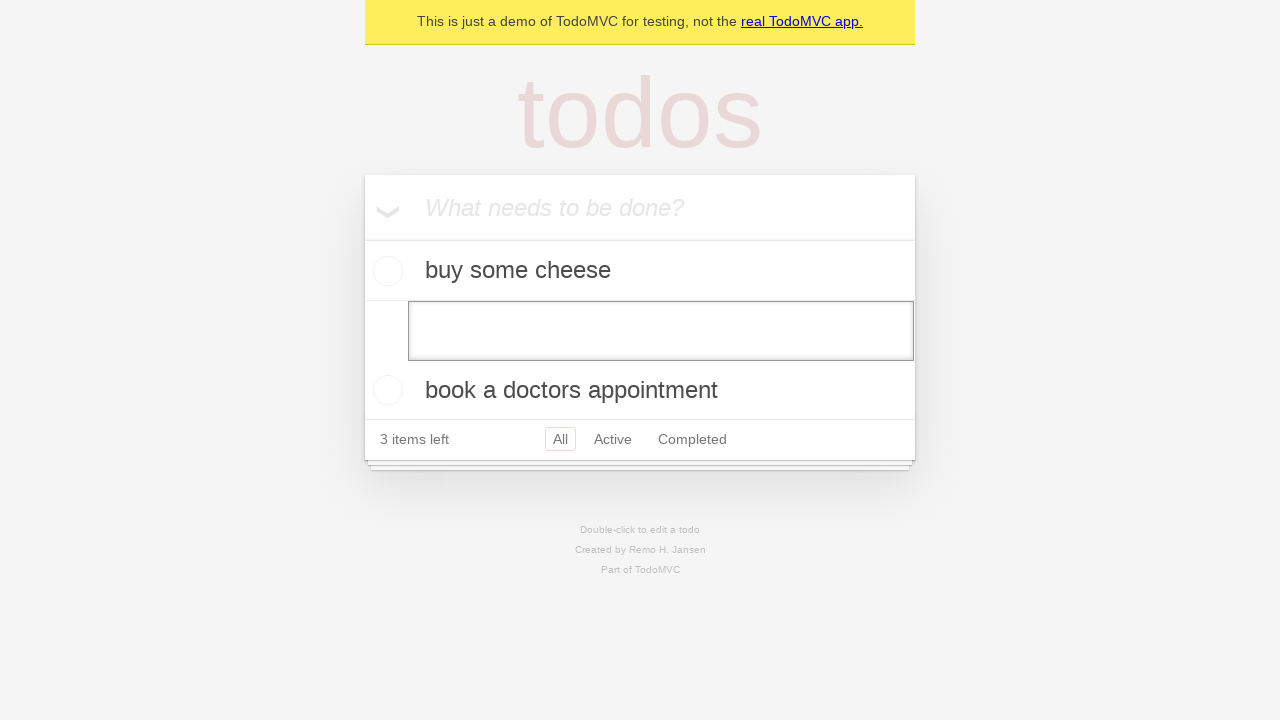

Pressed Enter to confirm edit with empty text, removing the todo item on .todo-list li >> nth=1 >> .edit
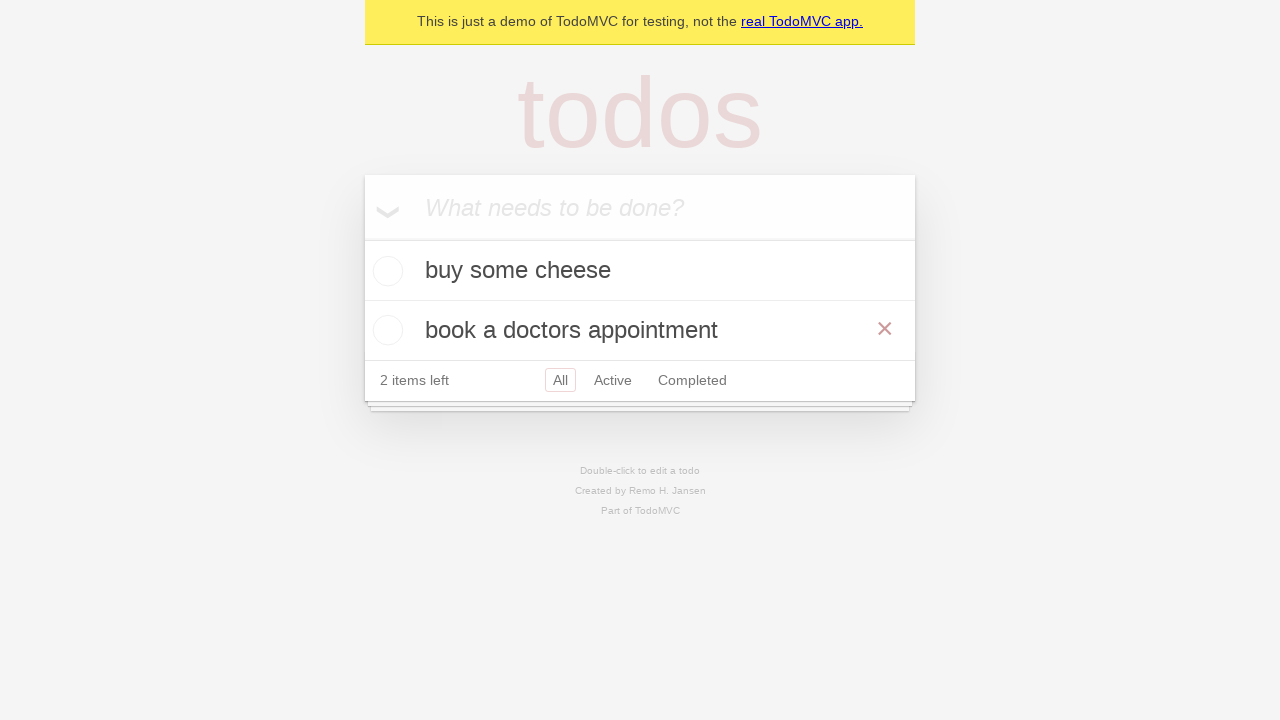

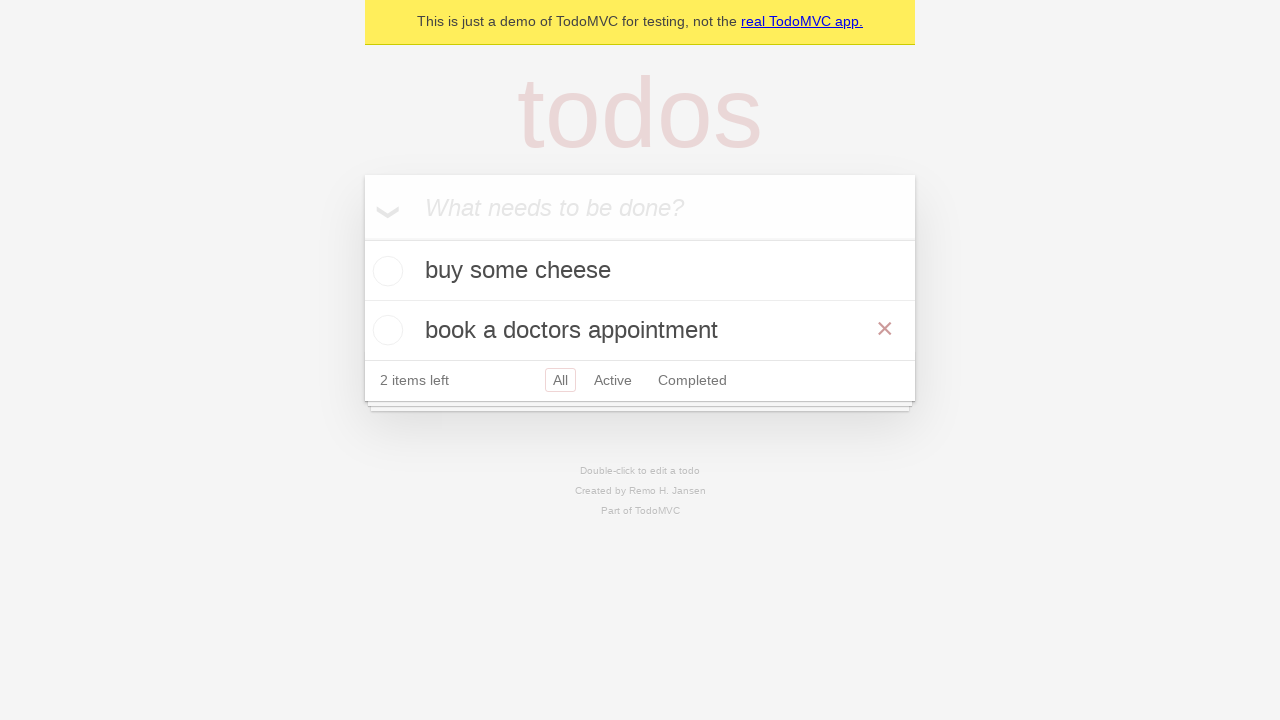